Tests clicking on the Espresso product on the coffee cart app menu page

Starting URL: https://coffee-cart.app/?breakable=1

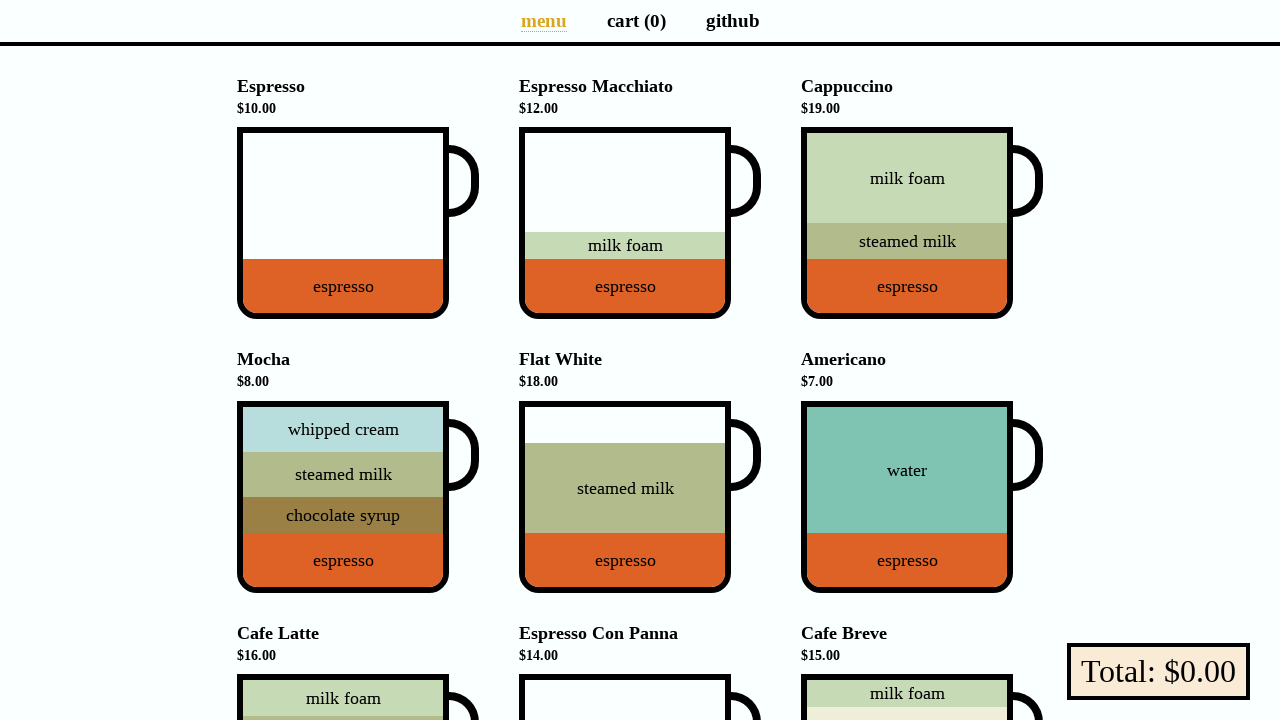

Navigated to coffee cart app menu page
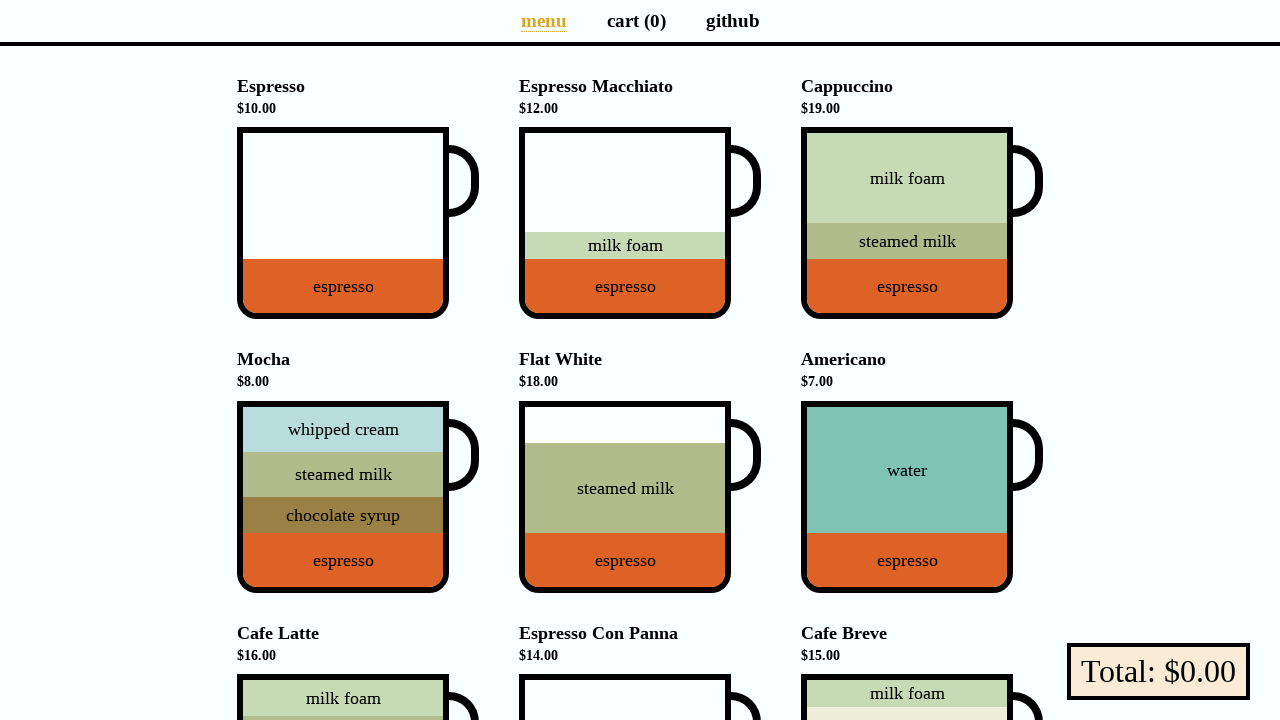

Clicked on the Espresso product in the coffee cart menu at (343, 223) on internal:label="Espresso"s
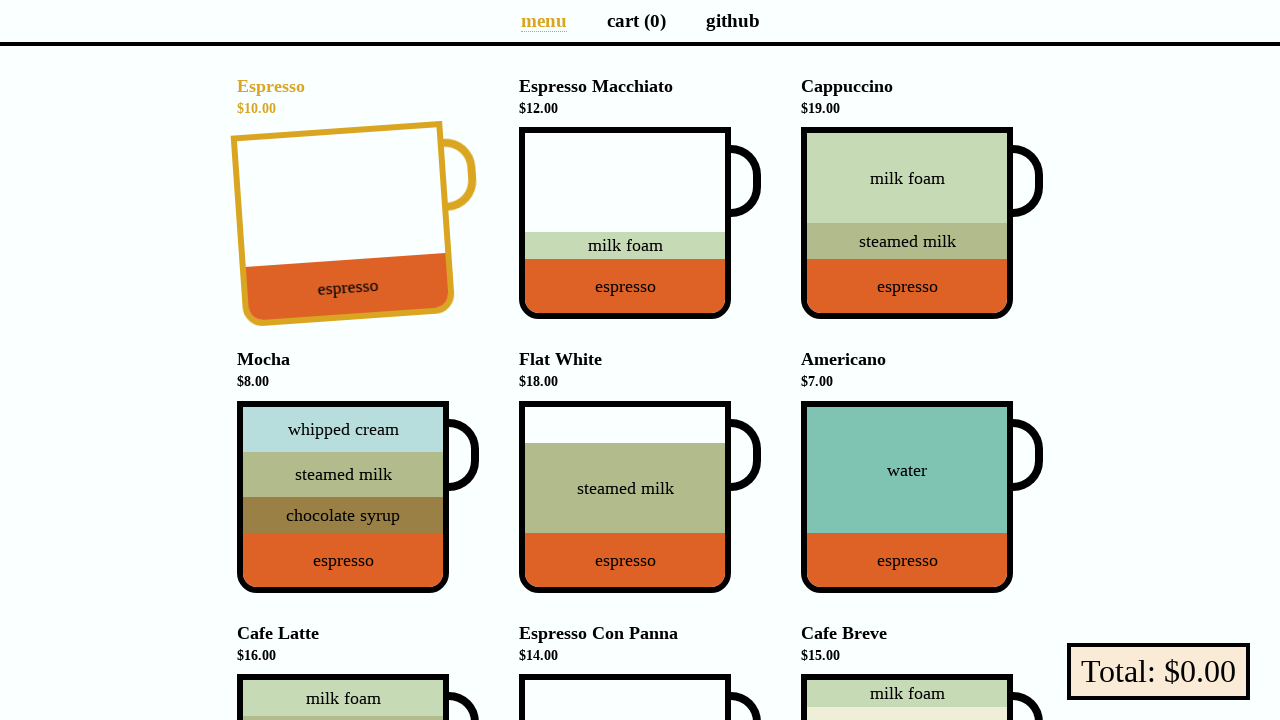

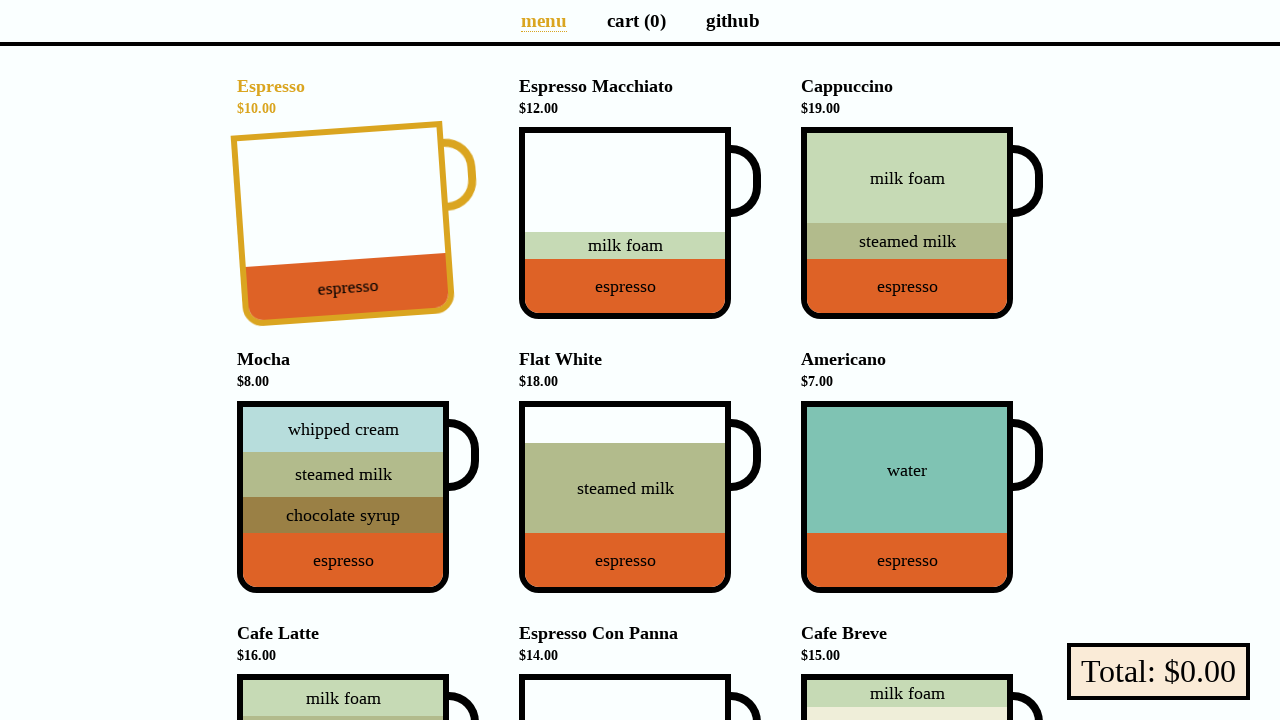